Tests the Playwright homepage by verifying the title contains "Playwright", checking that the "Get started" link has the correct href attribute, clicking it, and verifying navigation to the intro page.

Starting URL: https://playwright.dev

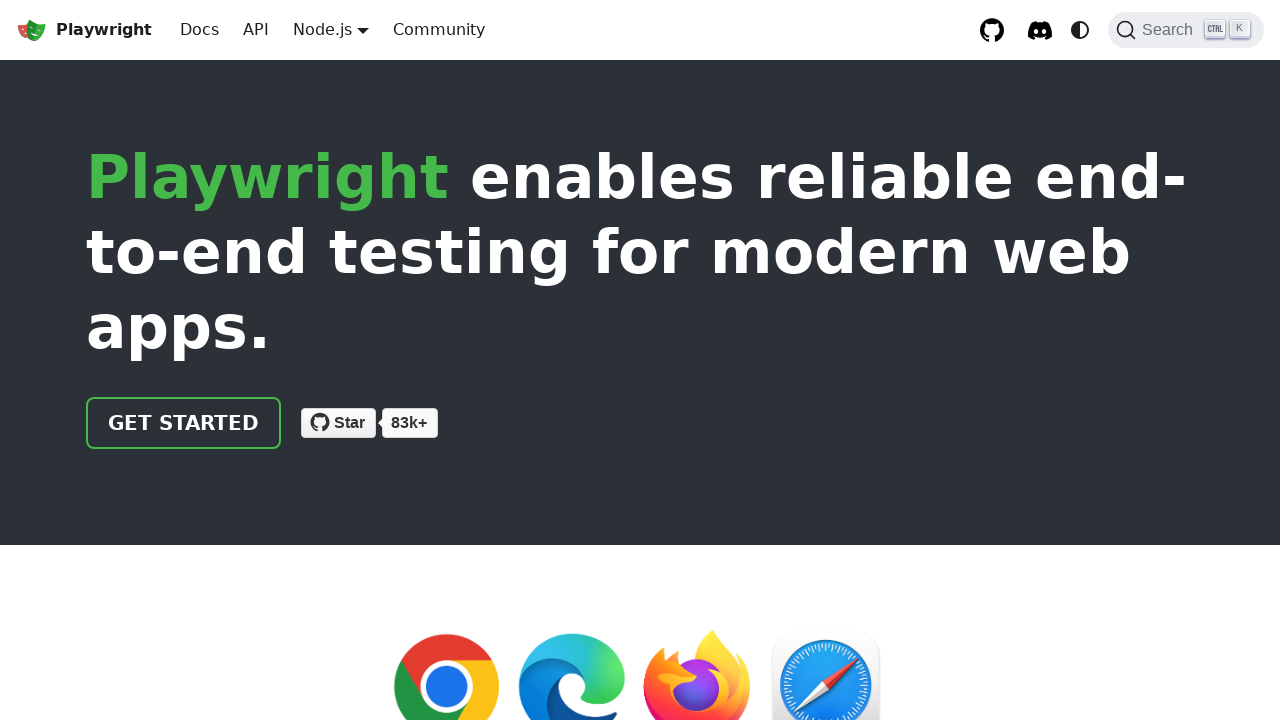

Verified page title contains 'Playwright'
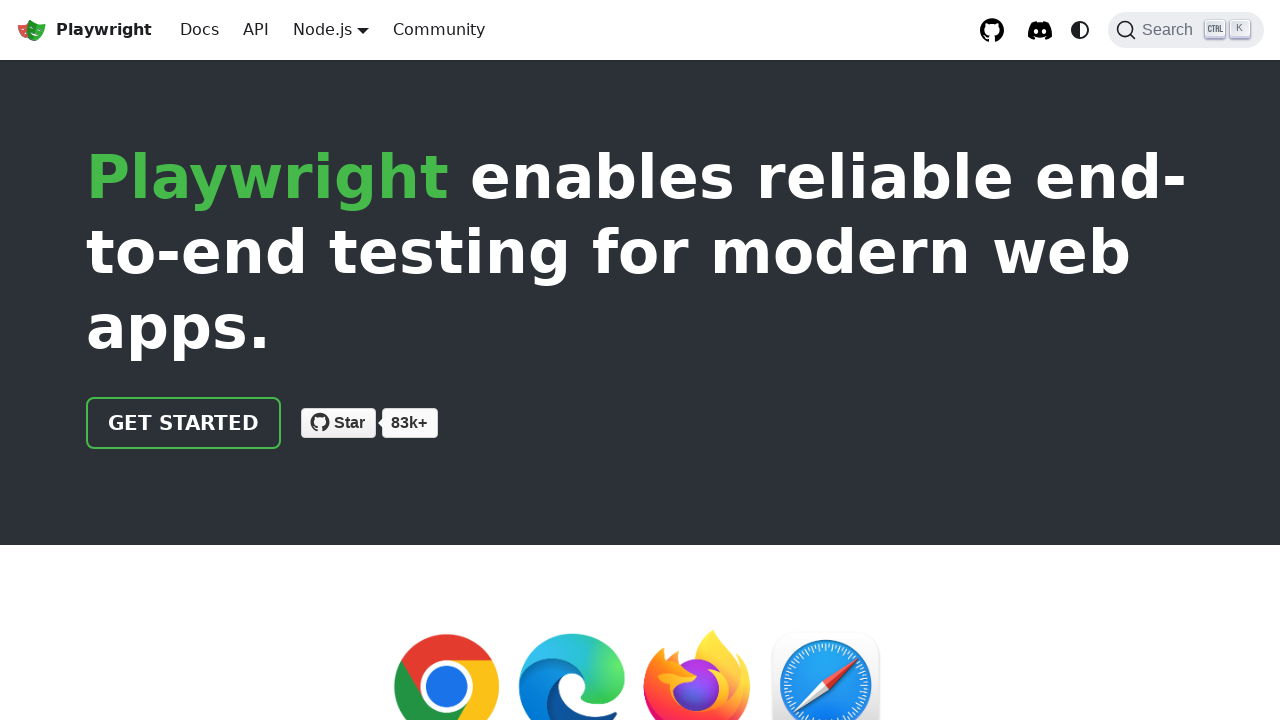

Located 'Get started' link element
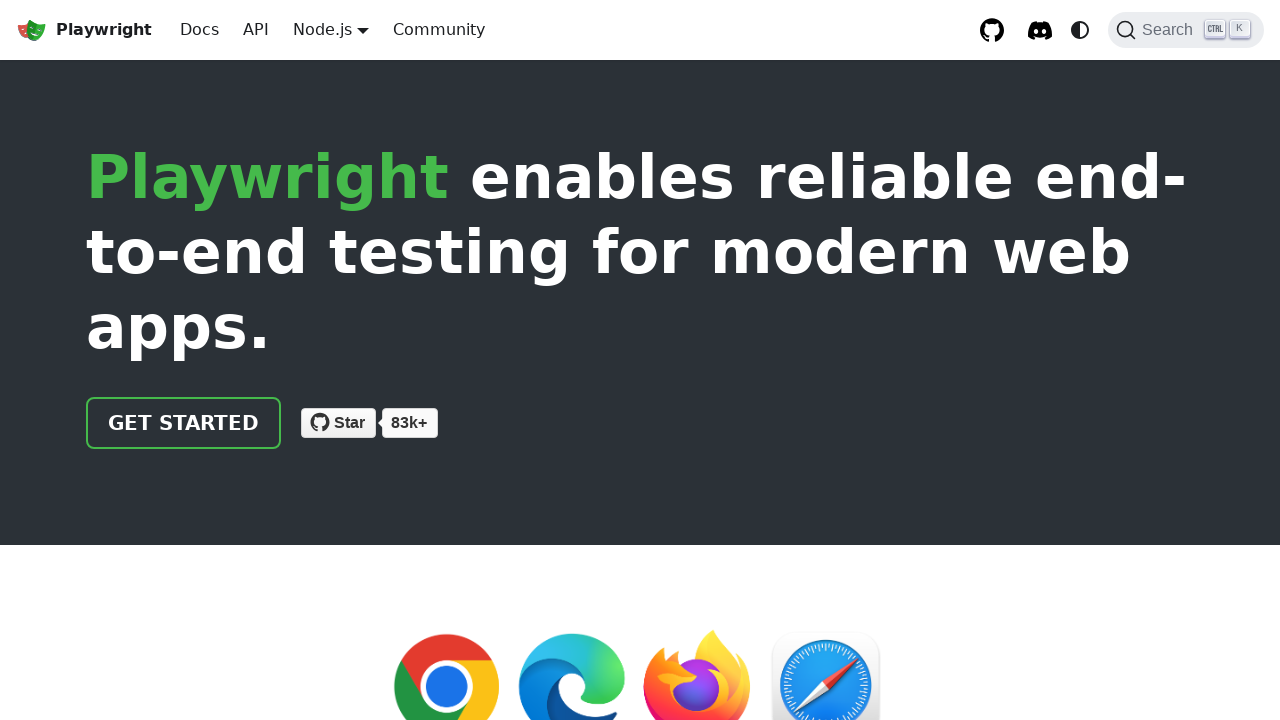

Verified 'Get started' link has href '/docs/intro'
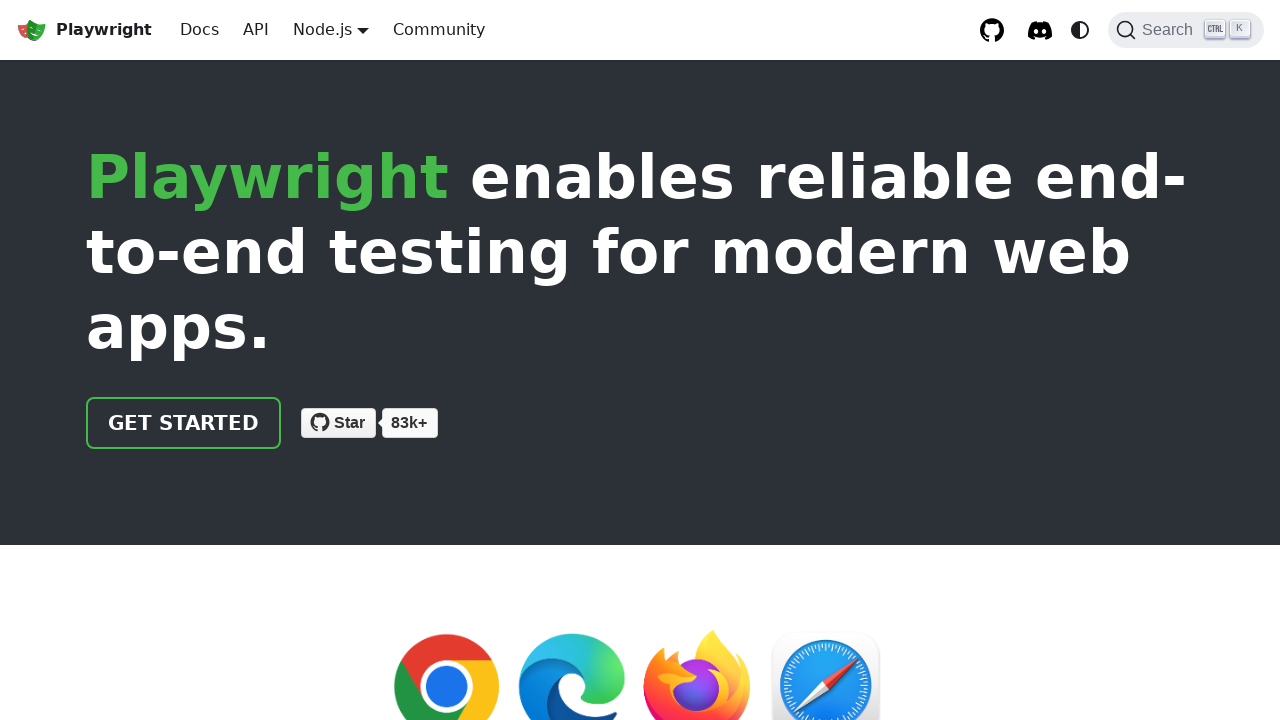

Clicked 'Get started' link at (184, 423) on internal:role=link[name="Get started"i]
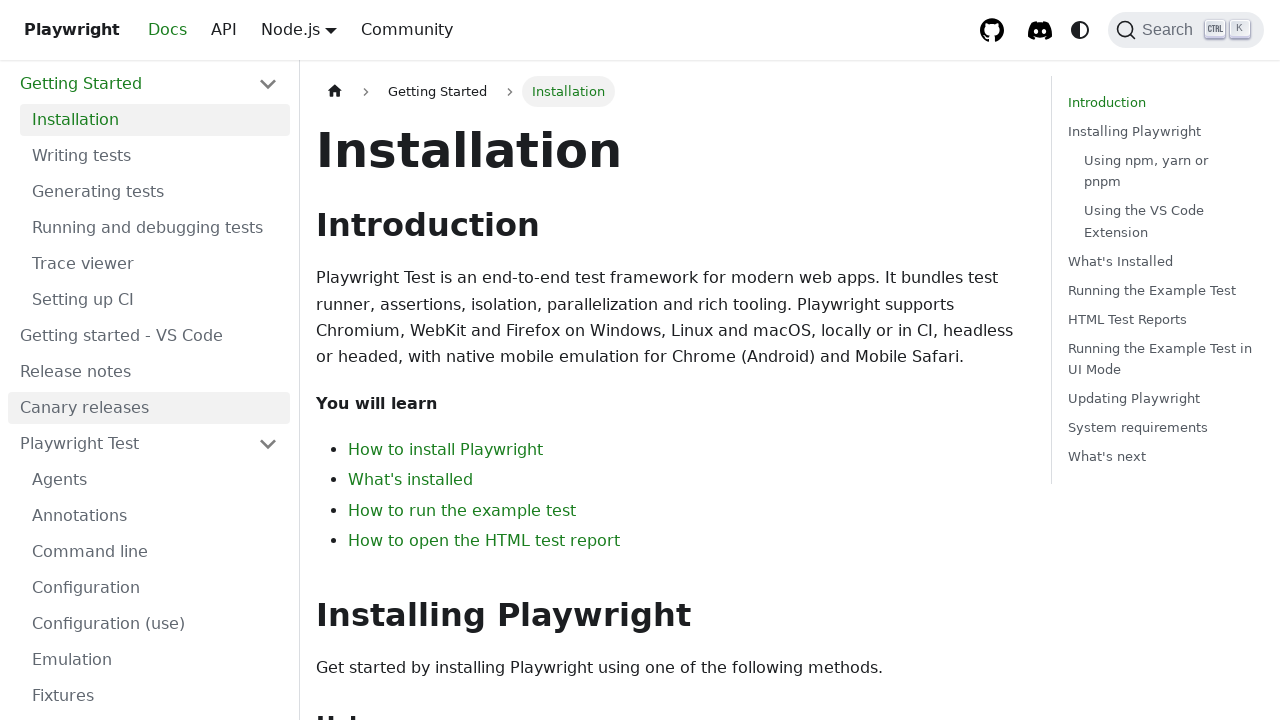

Verified navigation to intro page (URL contains 'intro')
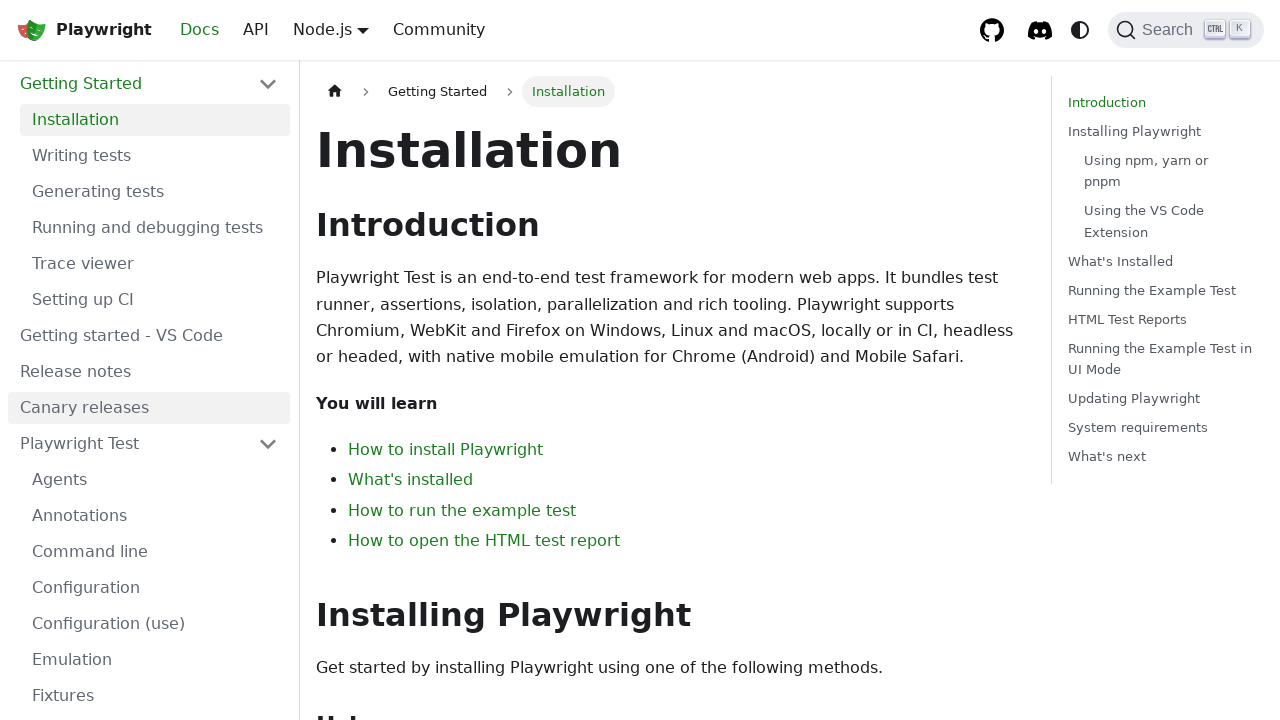

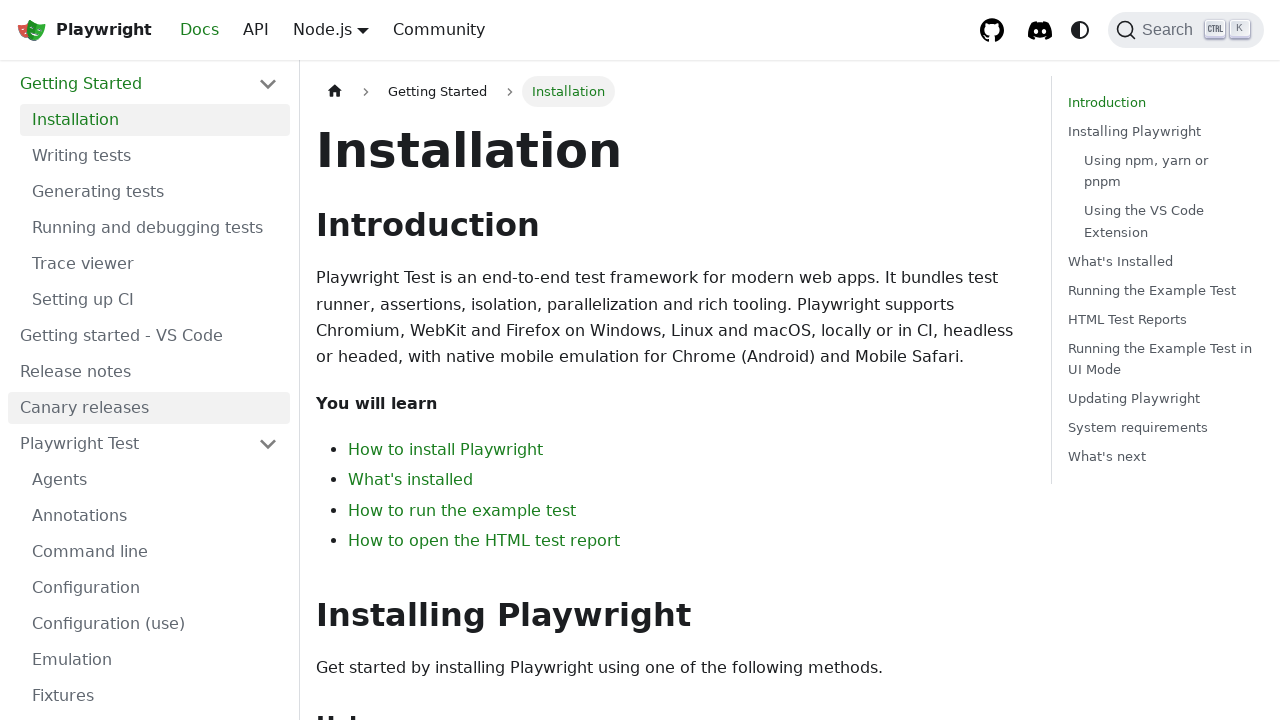